Tests radio button selection by iterating through radio buttons with the same name and selecting the one with value "Cheese"

Starting URL: http://echoecho.com/htmlforms10.htm

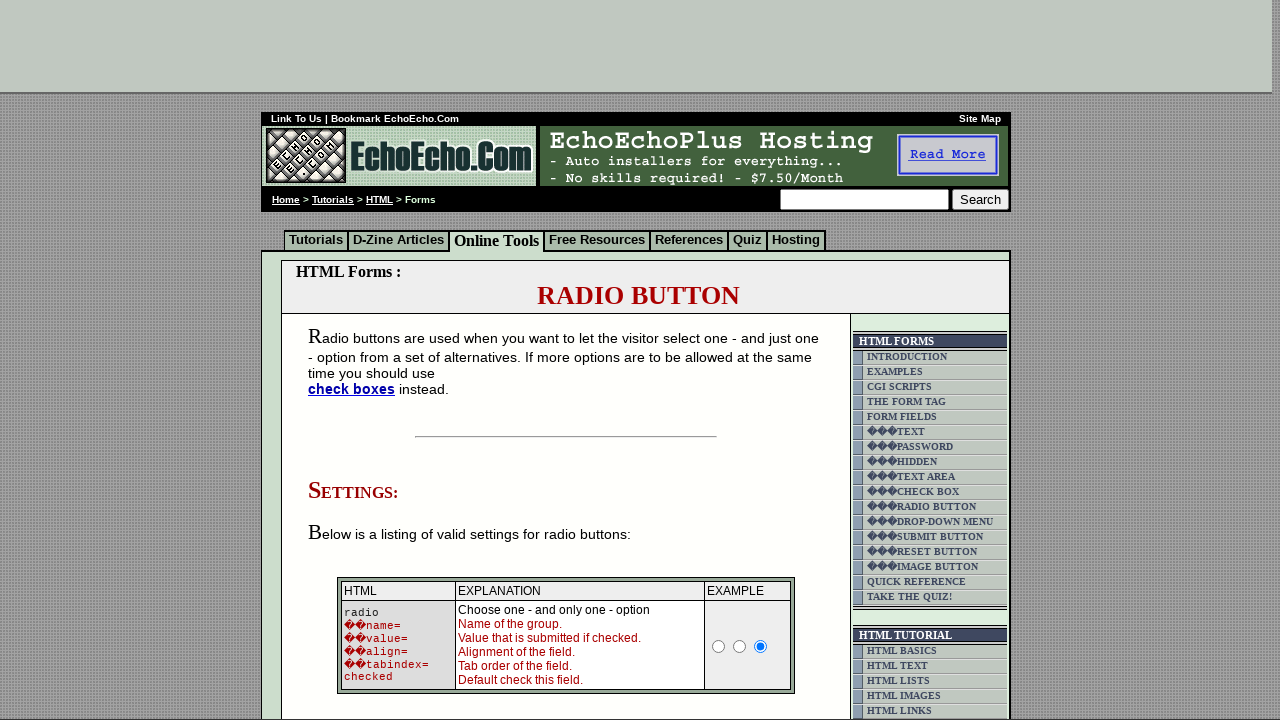

Navigated to radio button form page
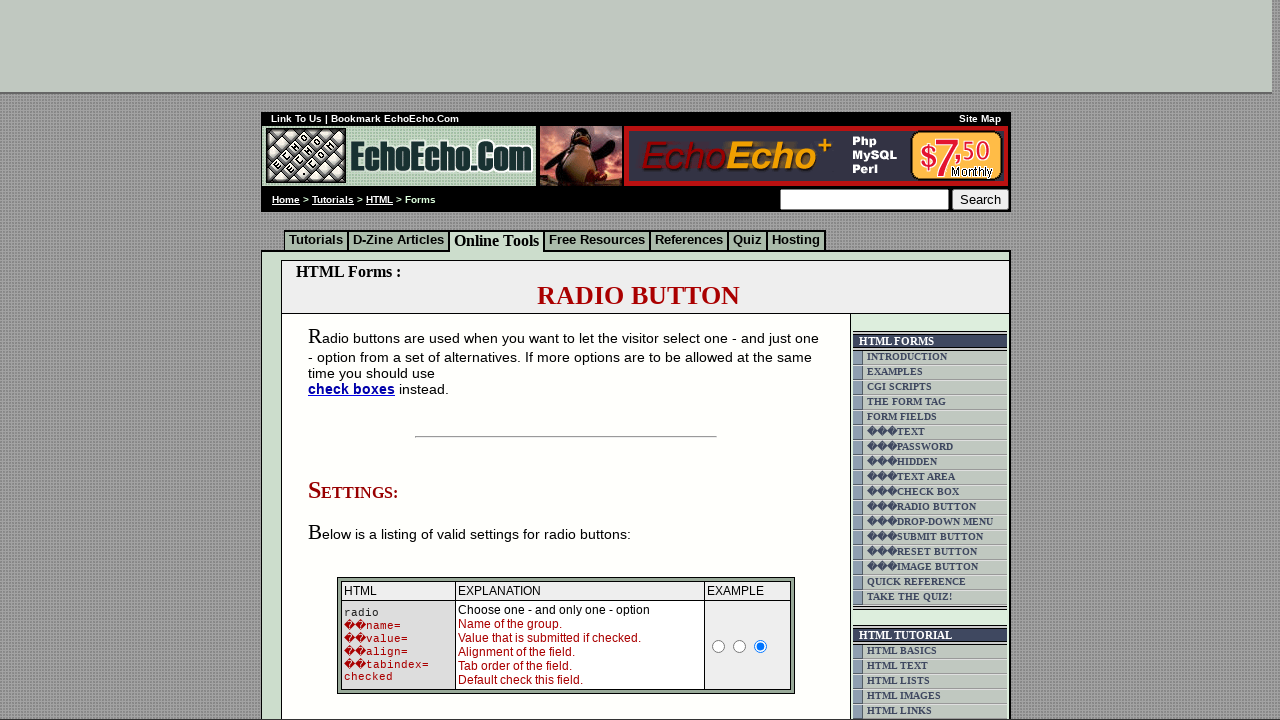

Located all radio buttons with name 'group1'
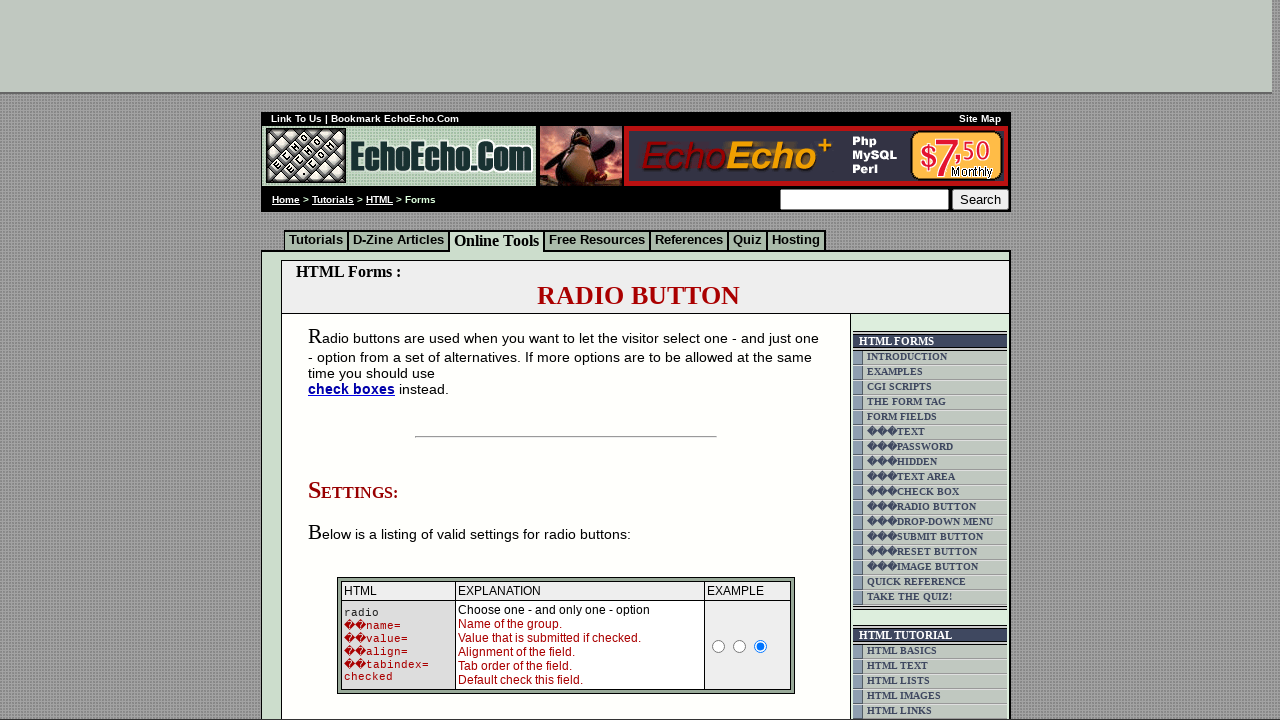

Found 3 radio buttons in the group
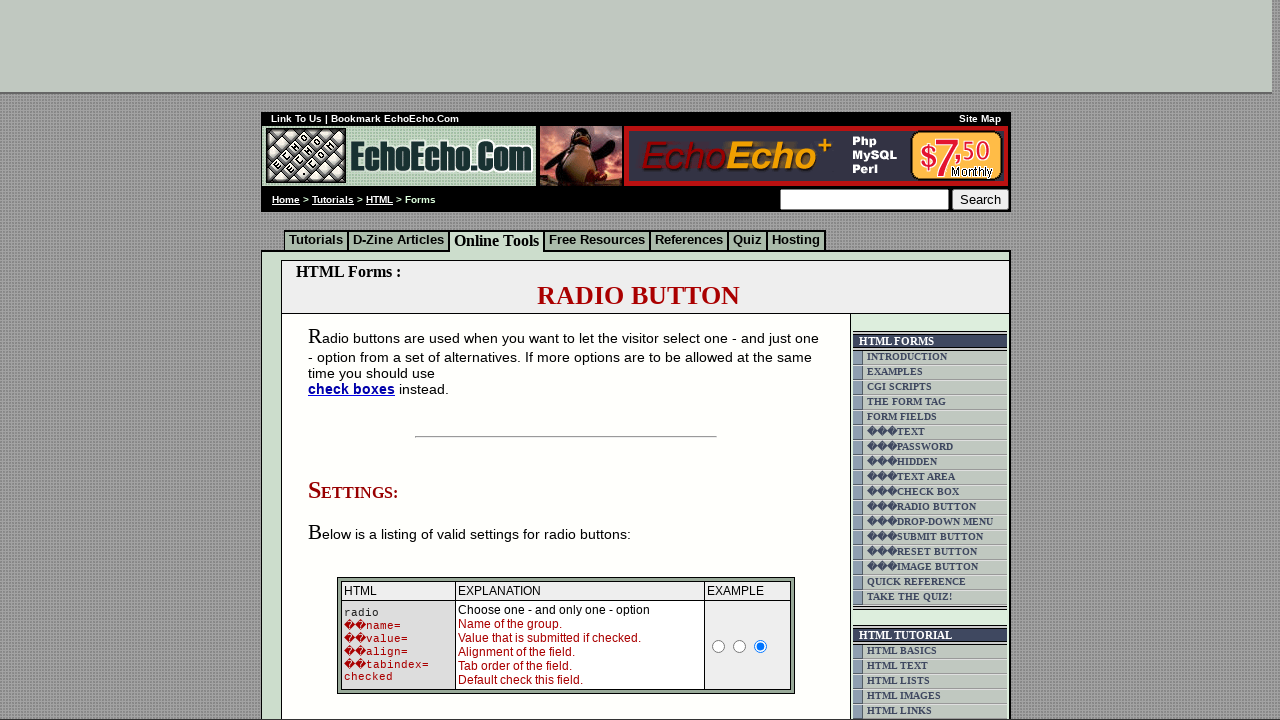

Retrieved value attribute from radio button 0: 'Milk'
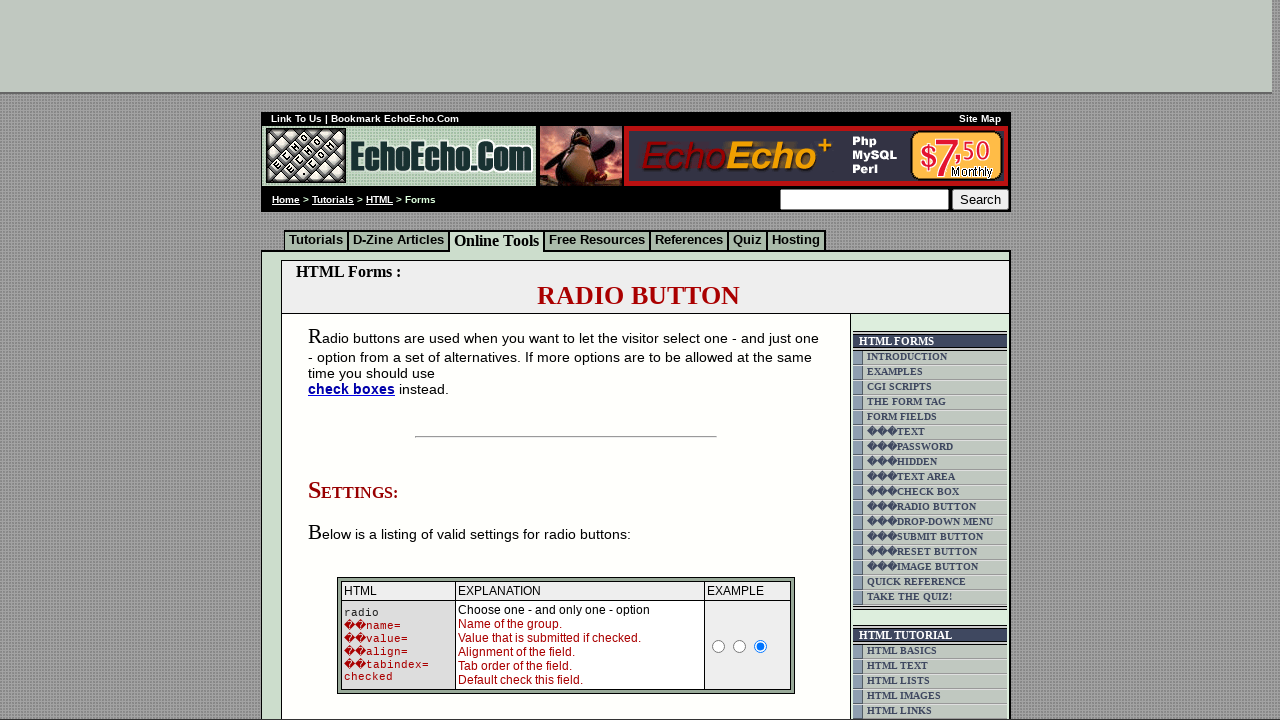

Retrieved value attribute from radio button 1: 'Butter'
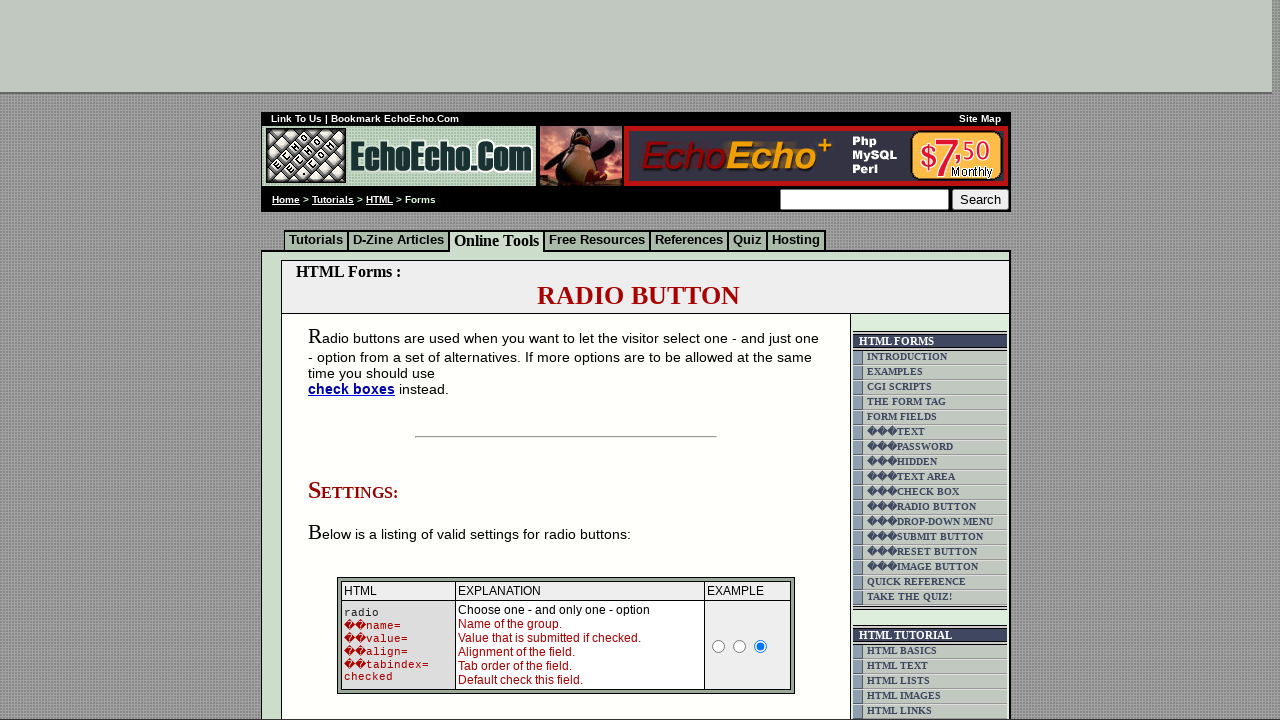

Retrieved value attribute from radio button 2: 'Cheese'
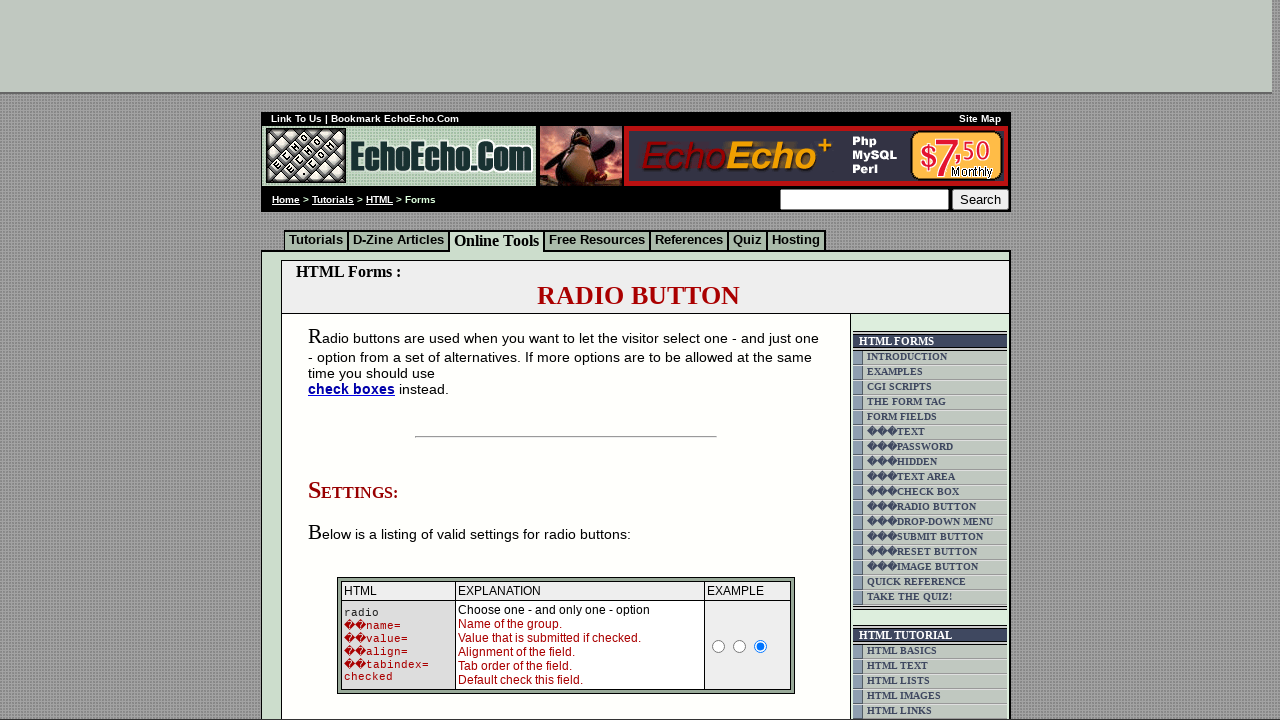

Clicked the radio button with value 'Cheese' at (356, 360) on input[name='group1'] >> nth=2
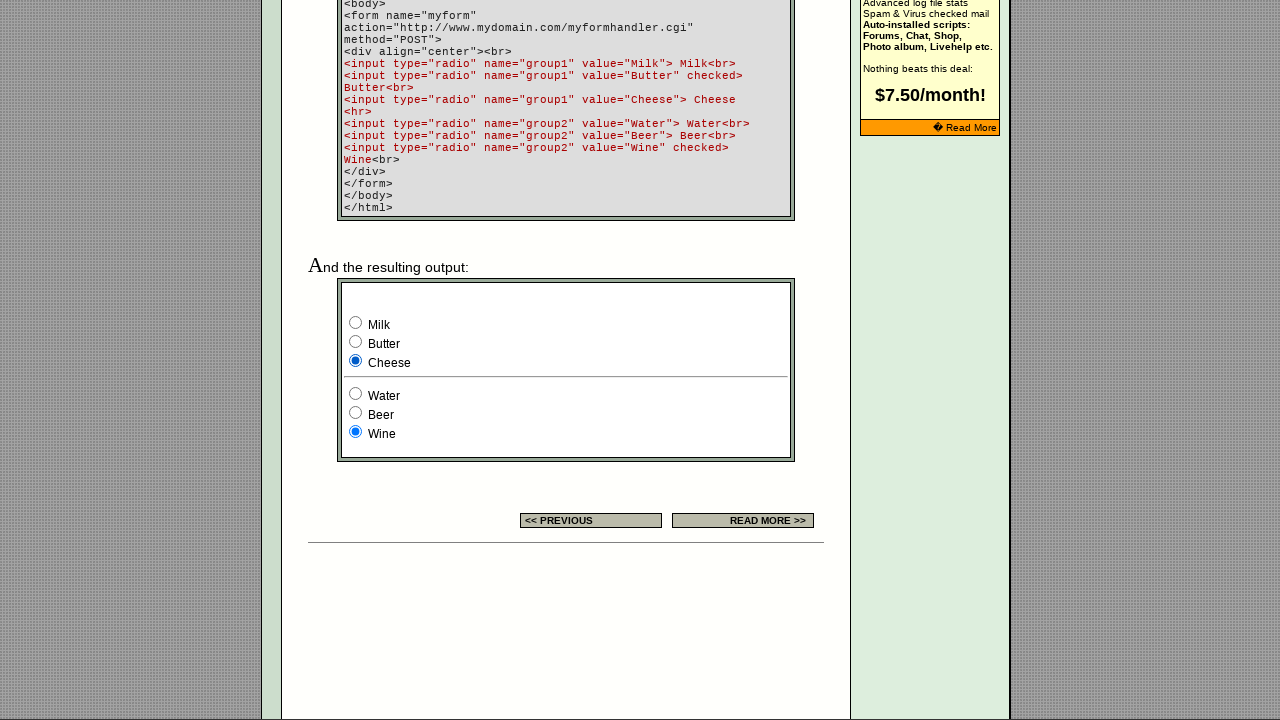

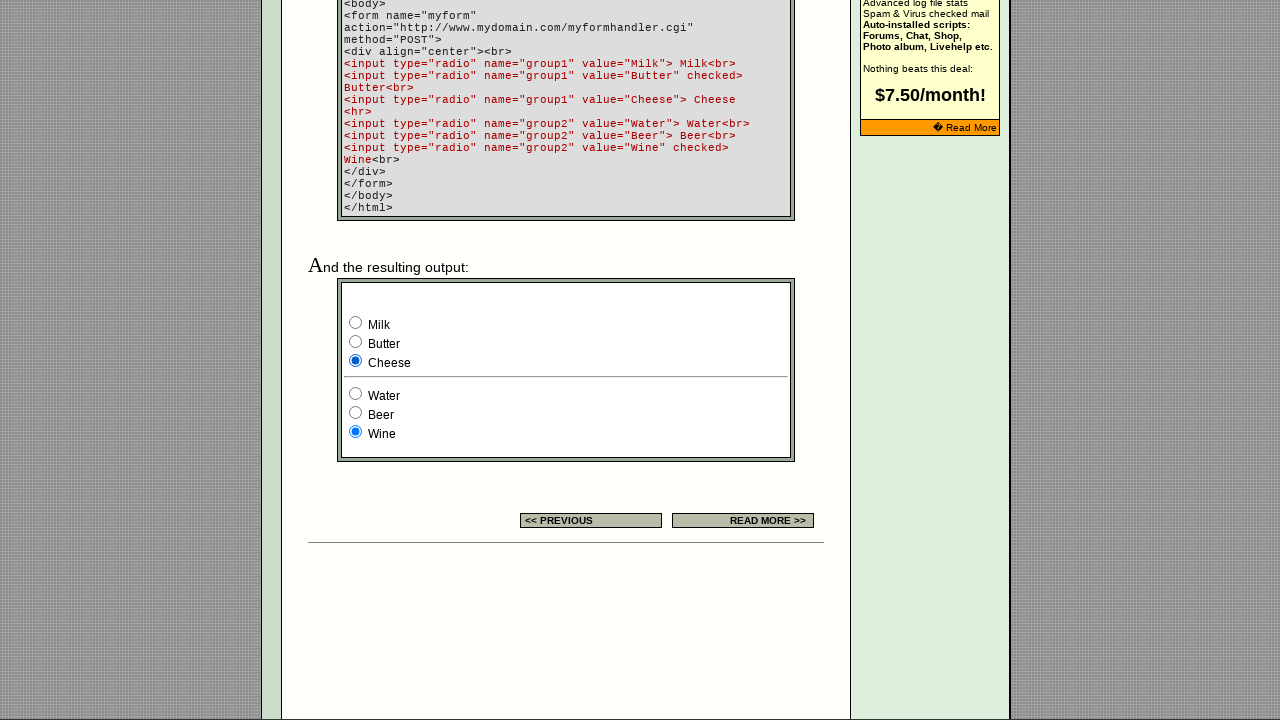